Tests horizontal slider functionality by moving the slider with arrow keys and verifying the value changes correctly

Starting URL: https://the-internet.herokuapp.com/horizontal_slider

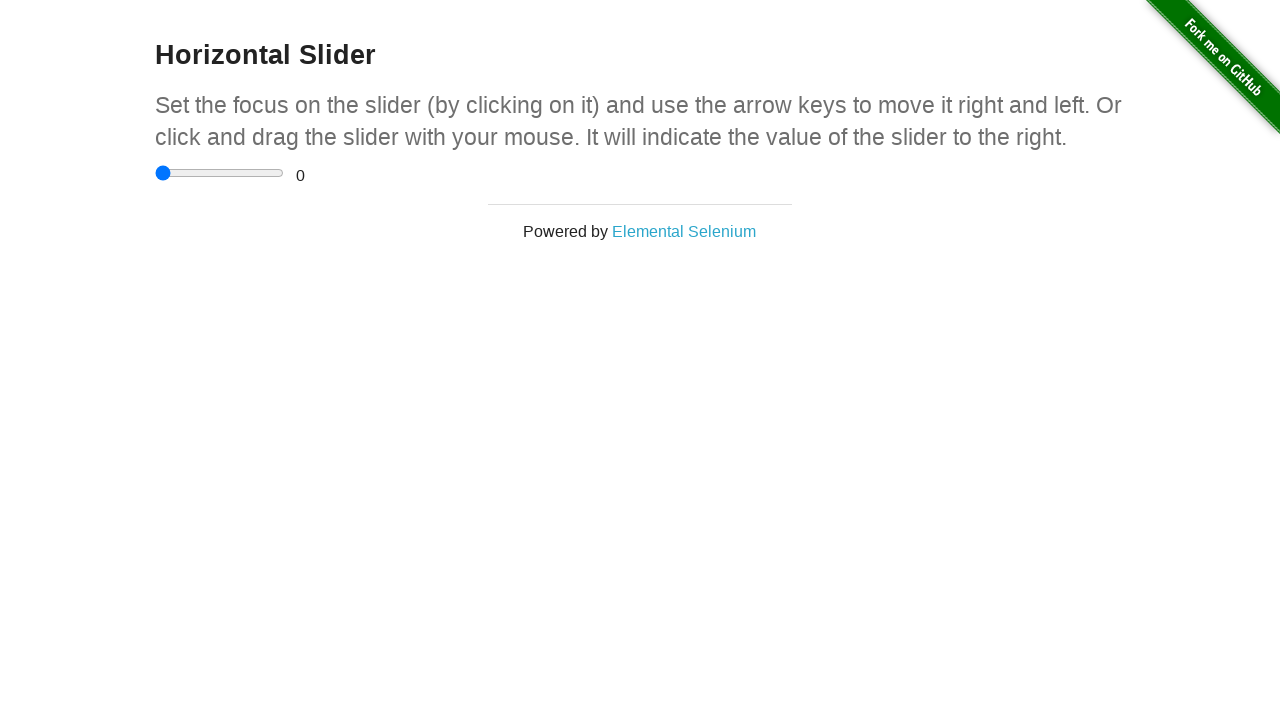

Navigated to horizontal slider test page
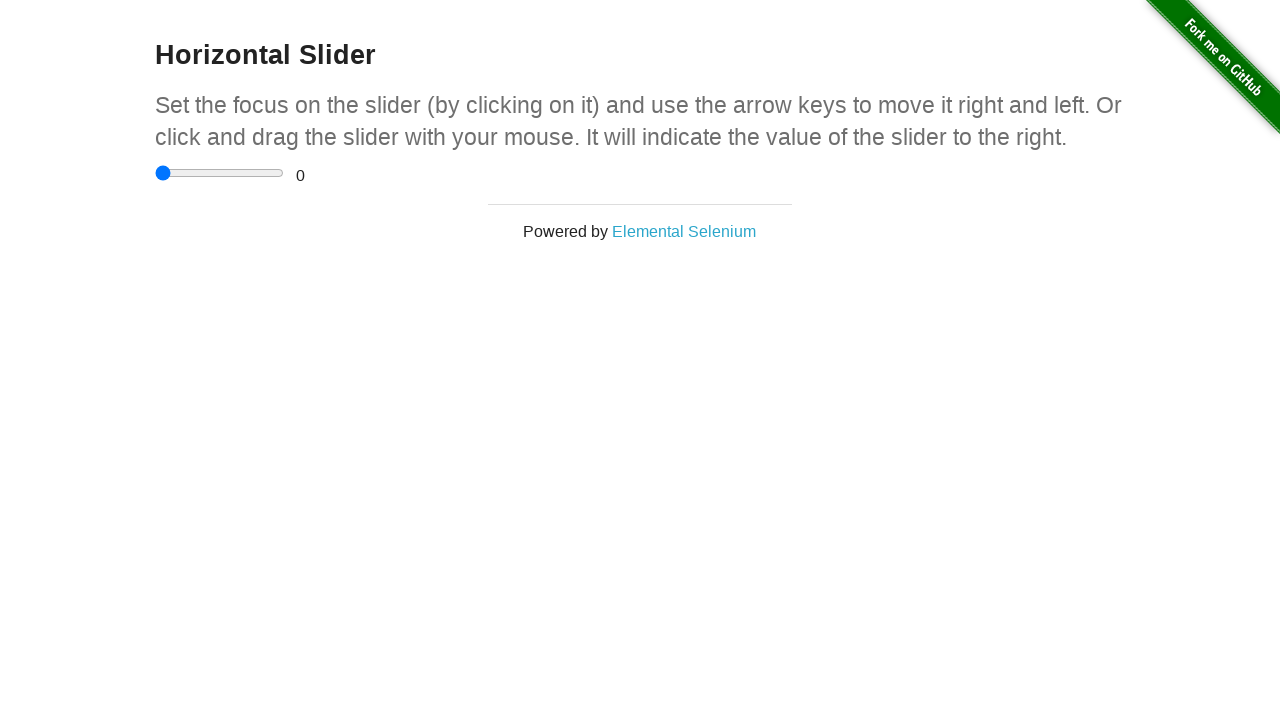

Located slider element
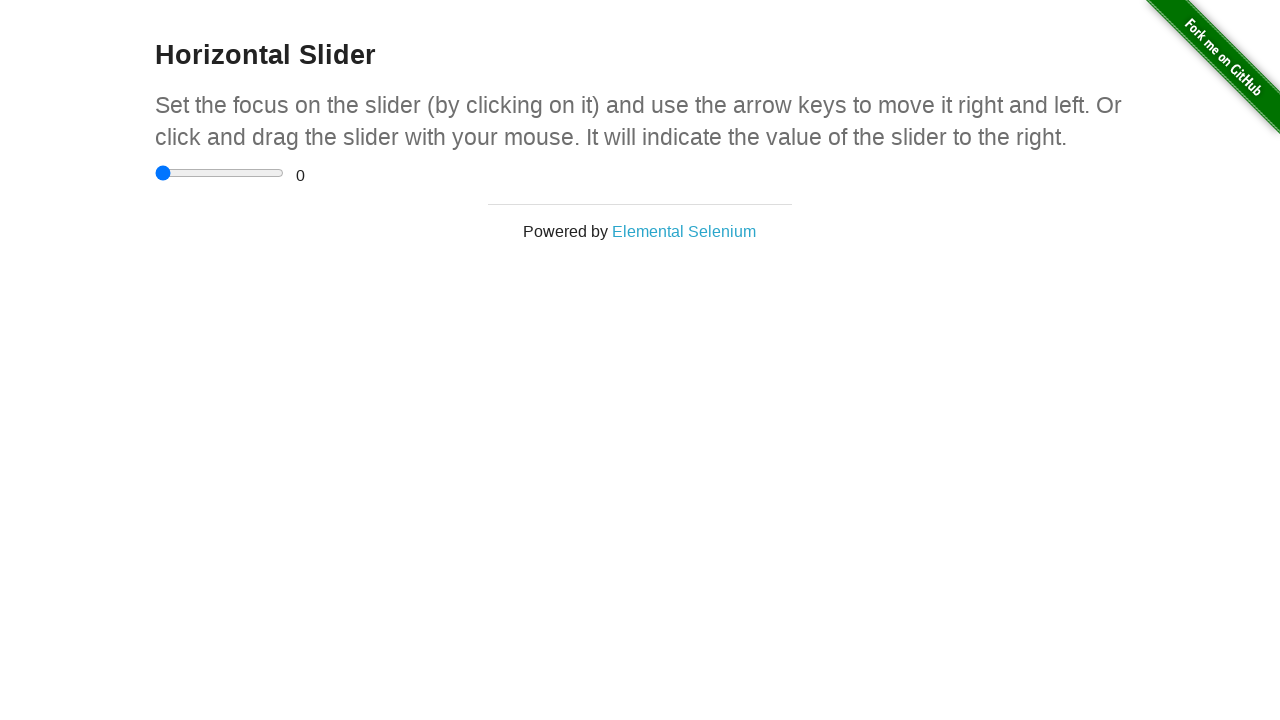

Located range value display element
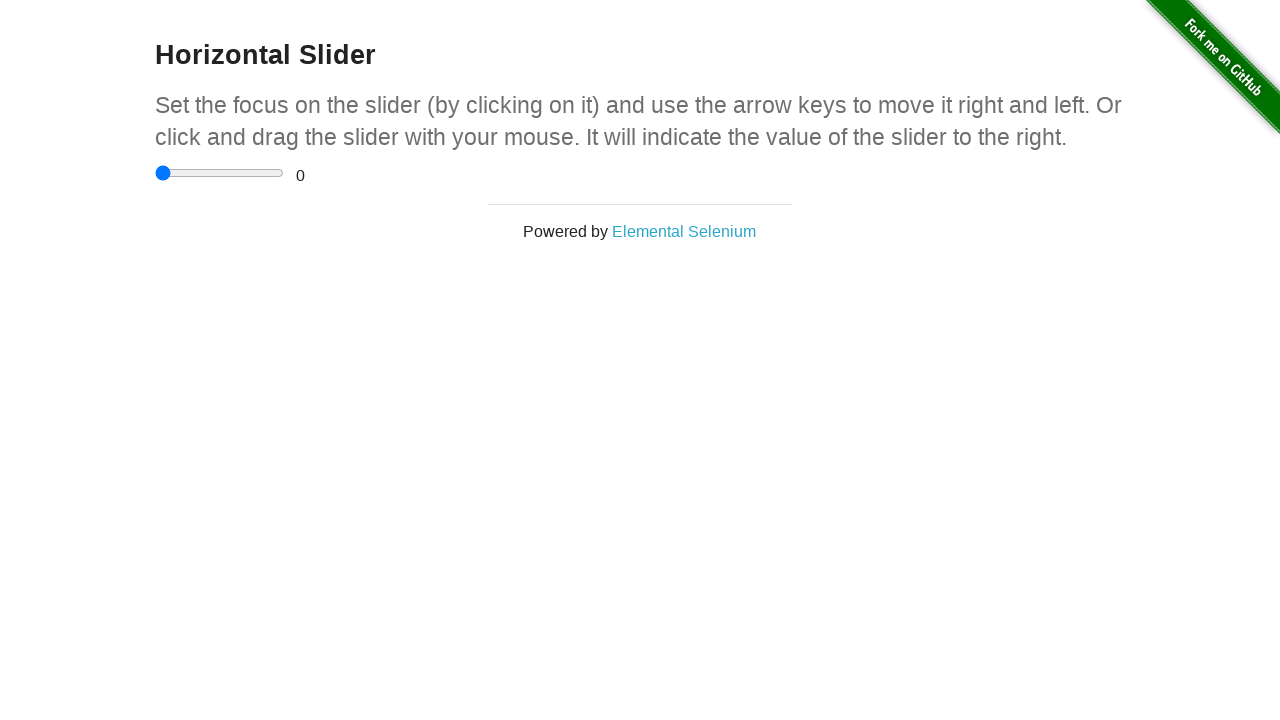

Verified initial slider value is 0
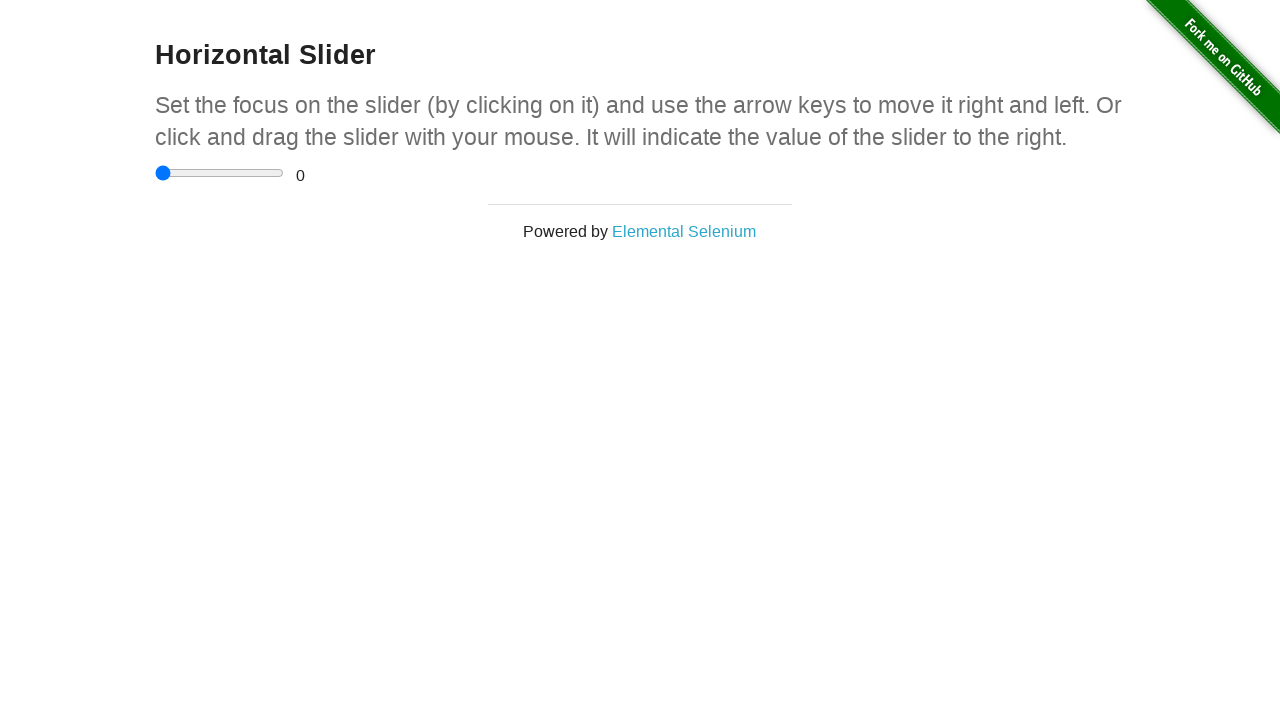

Pressed ArrowRight on slider (iteration 1/10) on input[type='range']
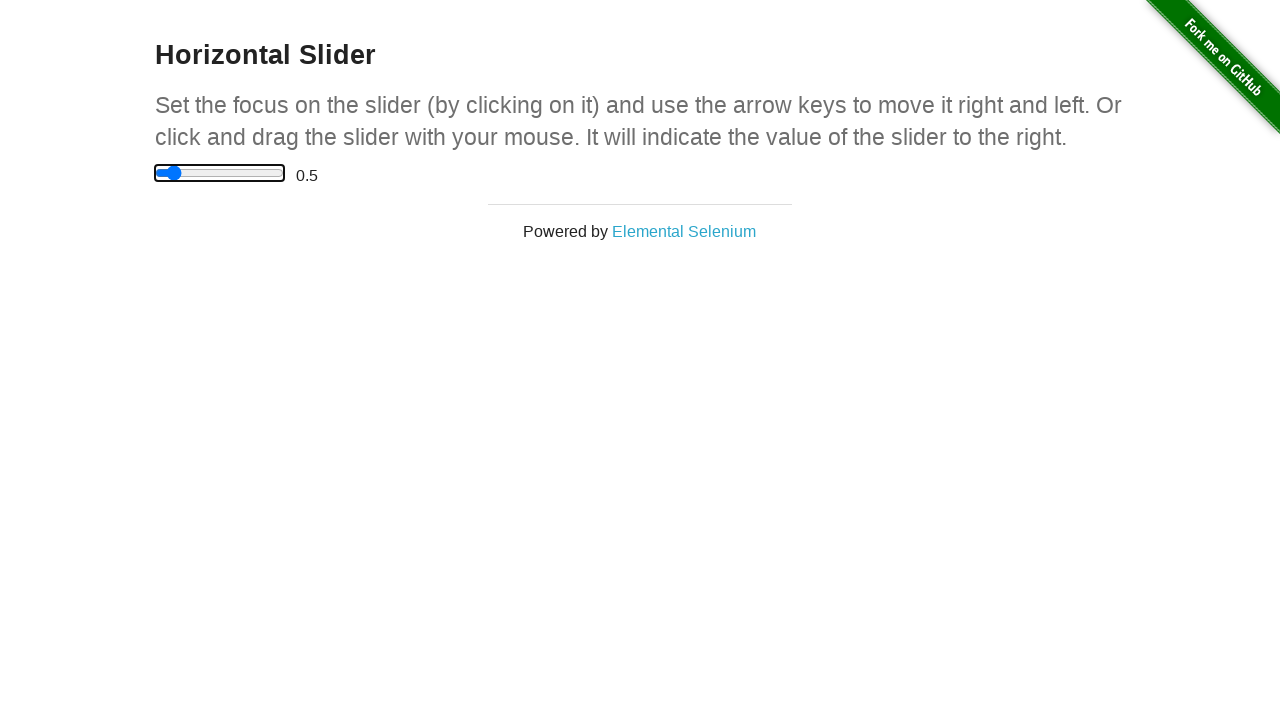

Pressed ArrowRight on slider (iteration 2/10) on input[type='range']
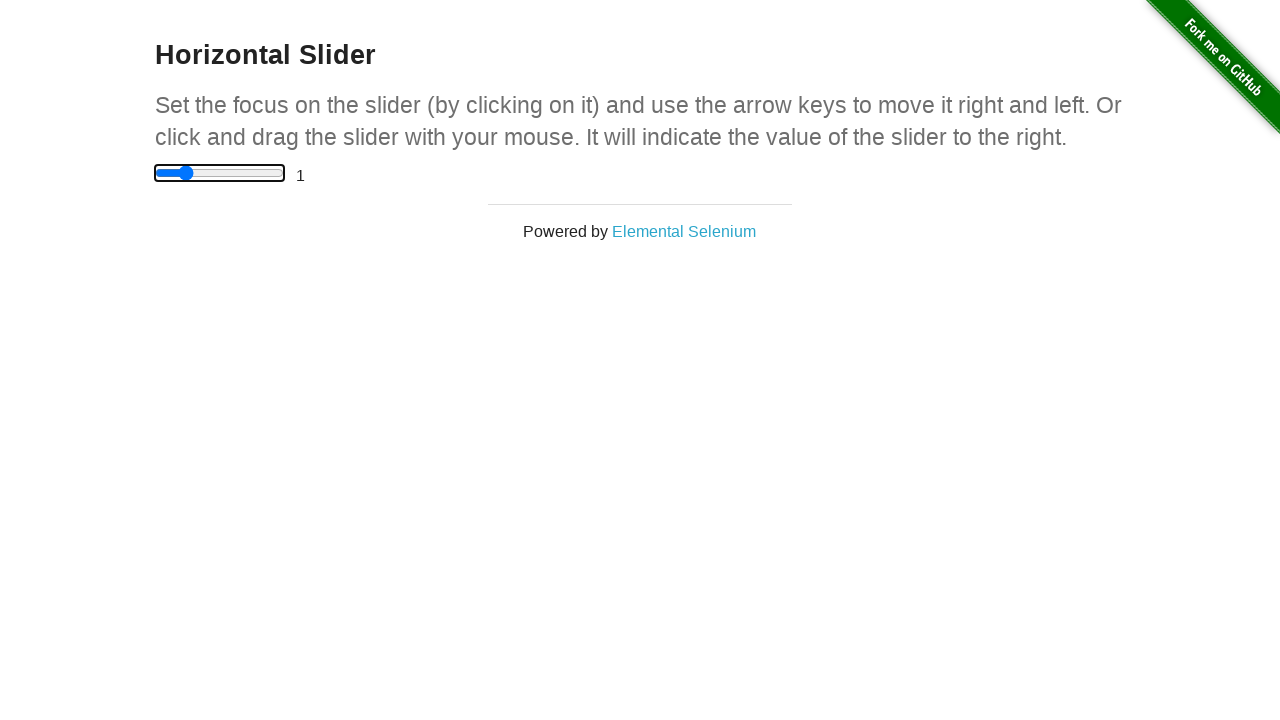

Pressed ArrowRight on slider (iteration 3/10) on input[type='range']
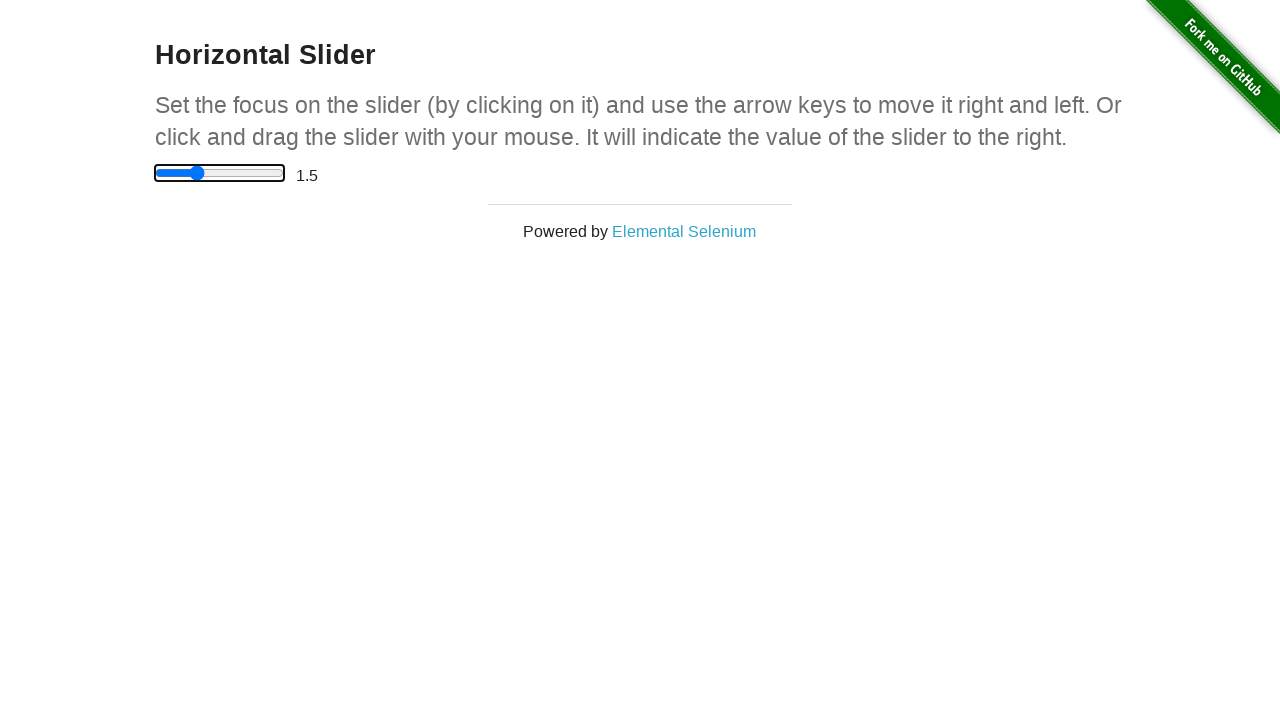

Pressed ArrowRight on slider (iteration 4/10) on input[type='range']
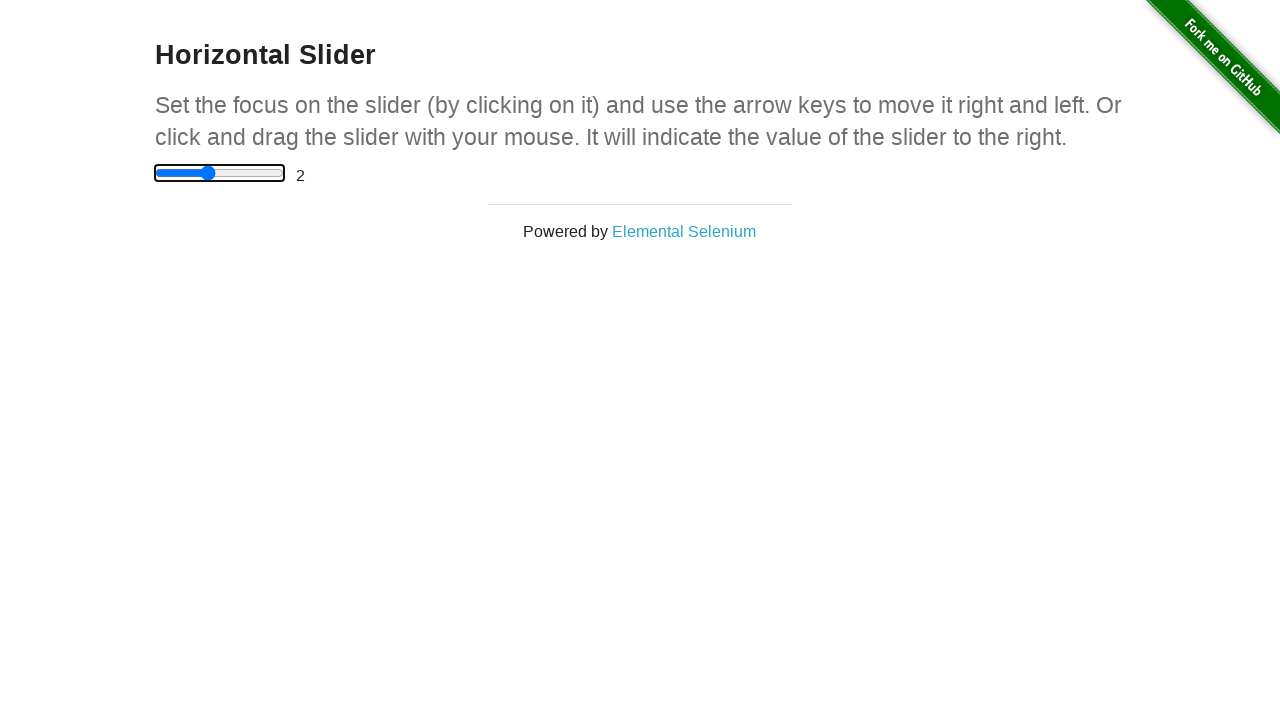

Pressed ArrowRight on slider (iteration 5/10) on input[type='range']
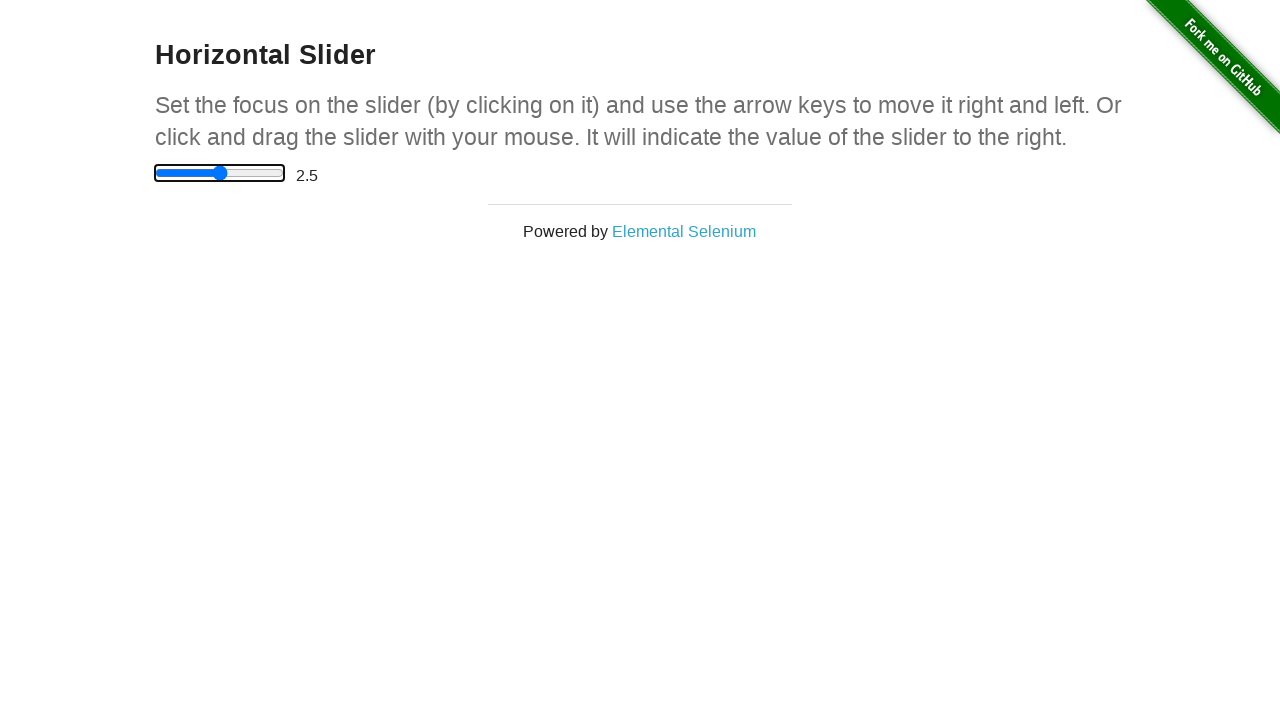

Pressed ArrowRight on slider (iteration 6/10) on input[type='range']
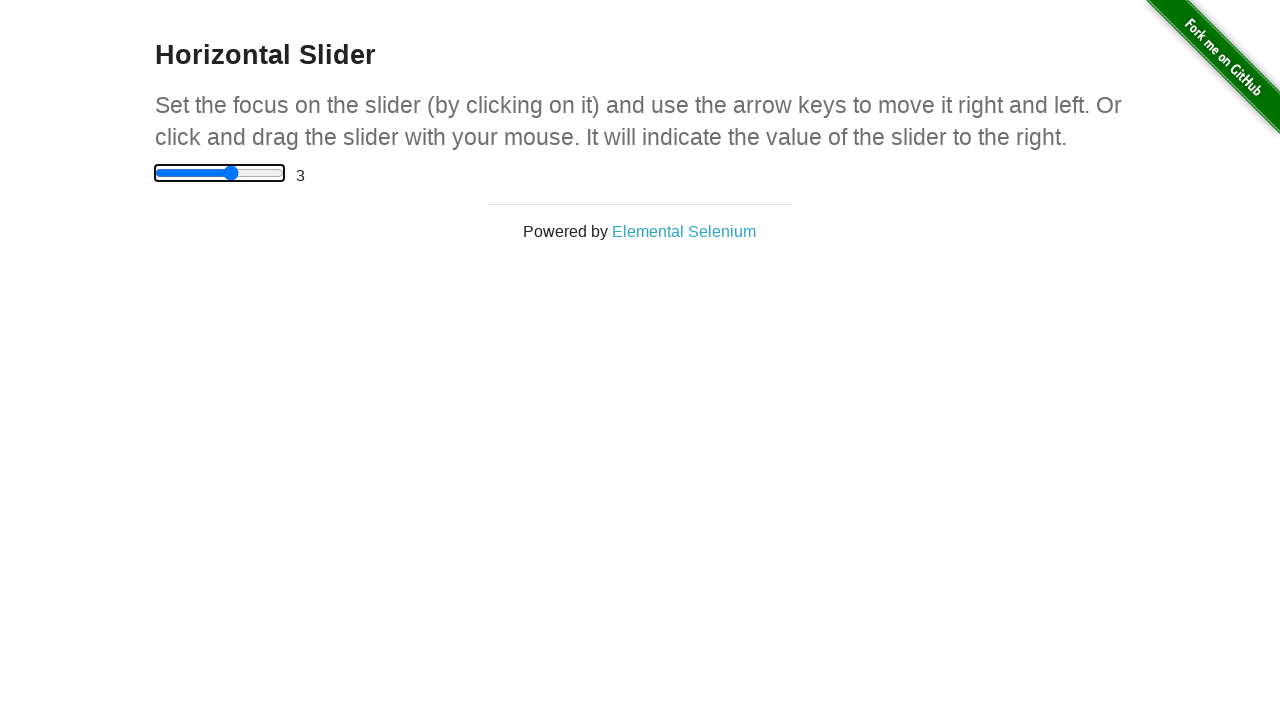

Pressed ArrowRight on slider (iteration 7/10) on input[type='range']
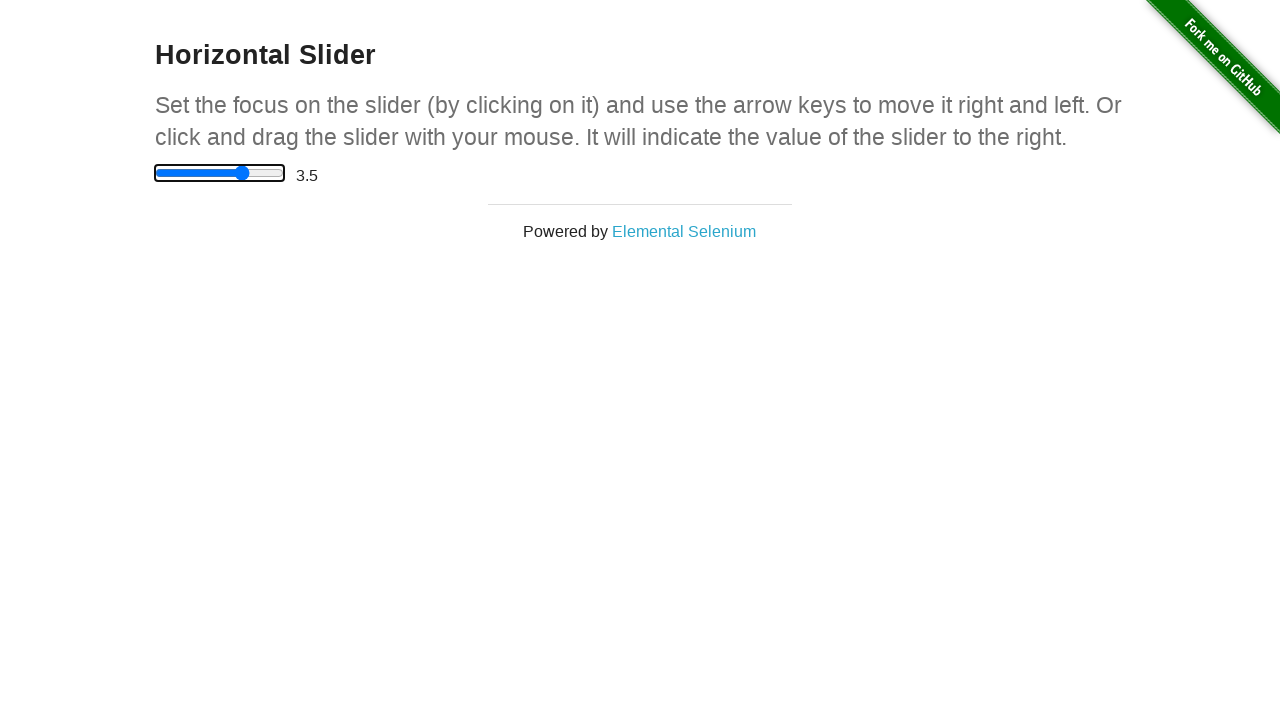

Pressed ArrowRight on slider (iteration 8/10) on input[type='range']
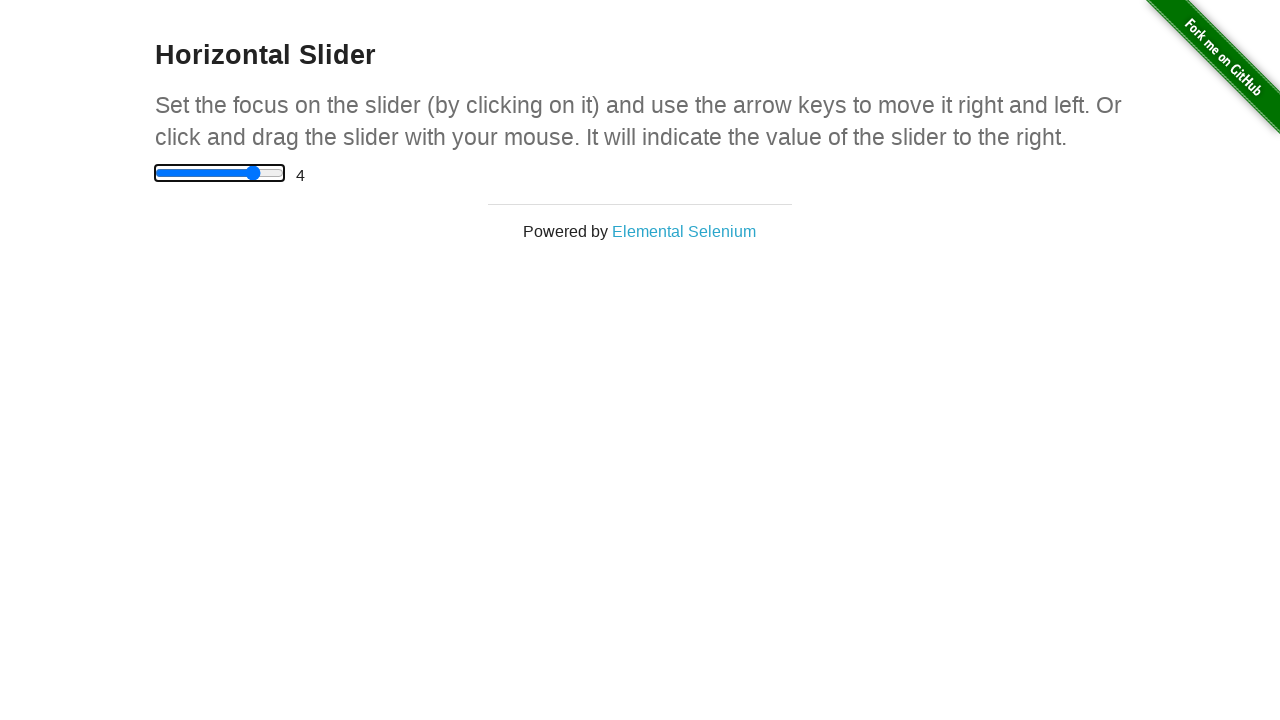

Pressed ArrowRight on slider (iteration 9/10) on input[type='range']
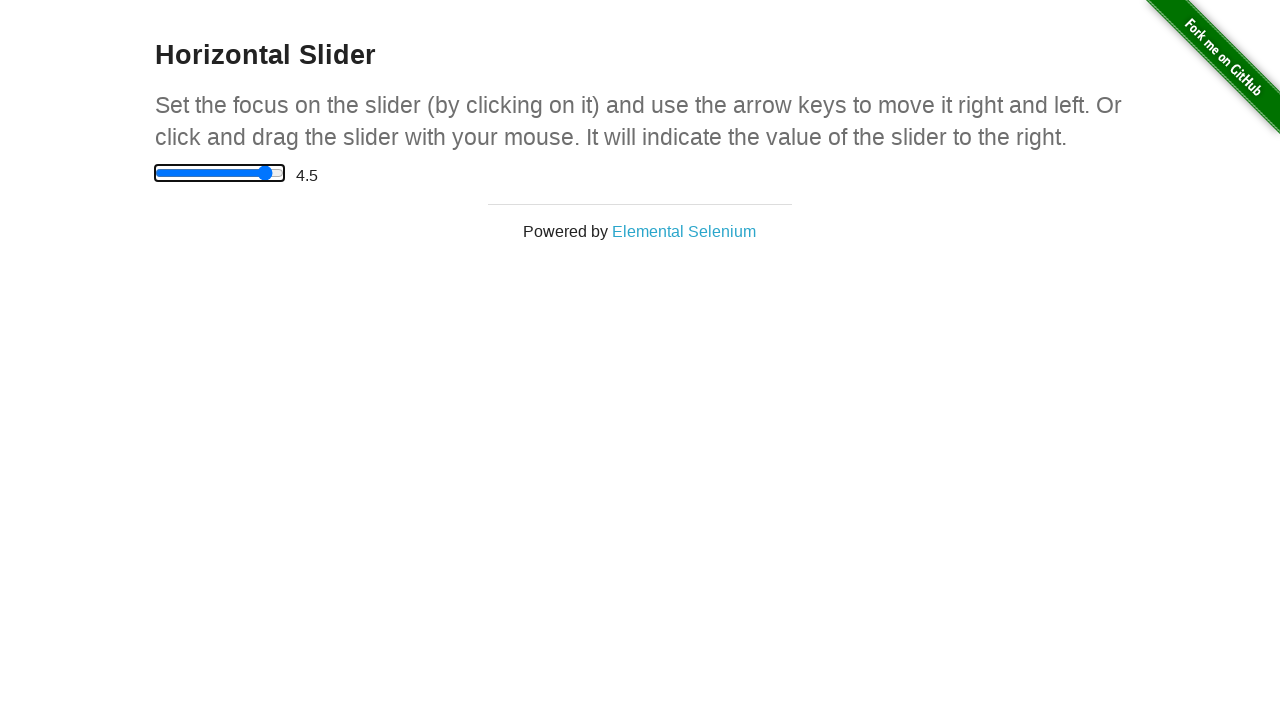

Pressed ArrowRight on slider (iteration 10/10) on input[type='range']
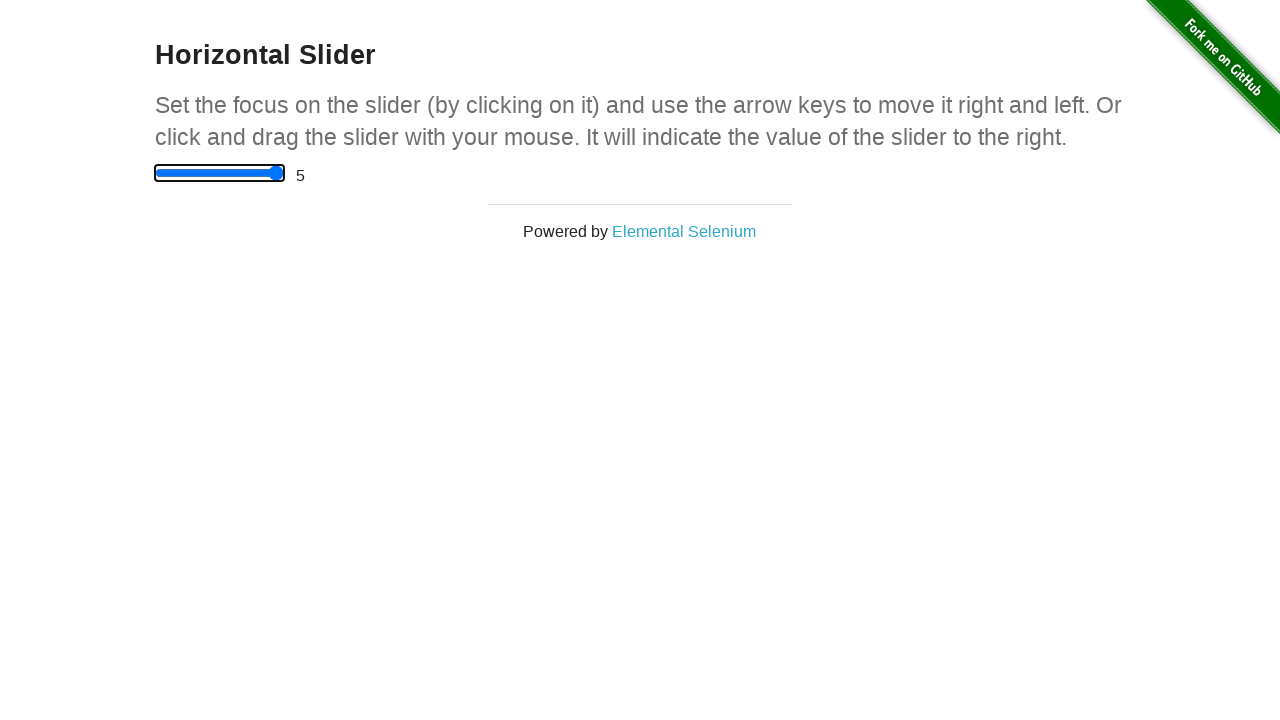

Waited 500ms for slider to settle
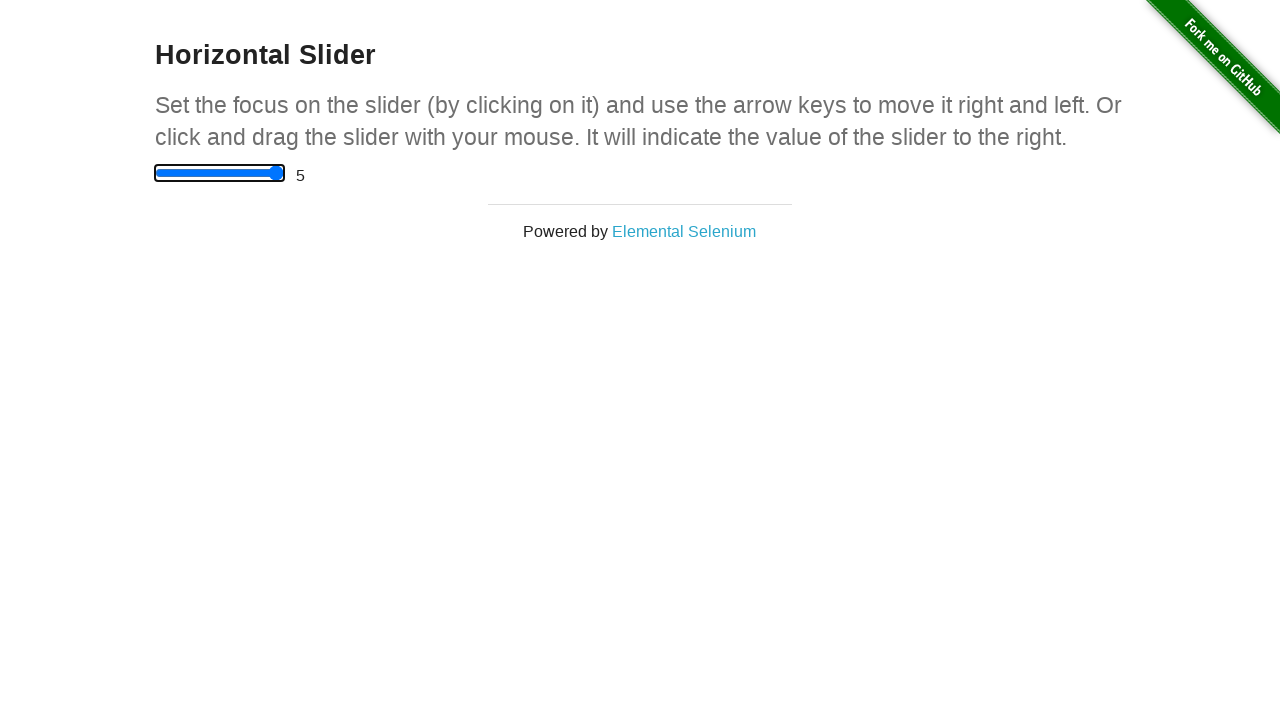

Verified slider reached maximum value of 5
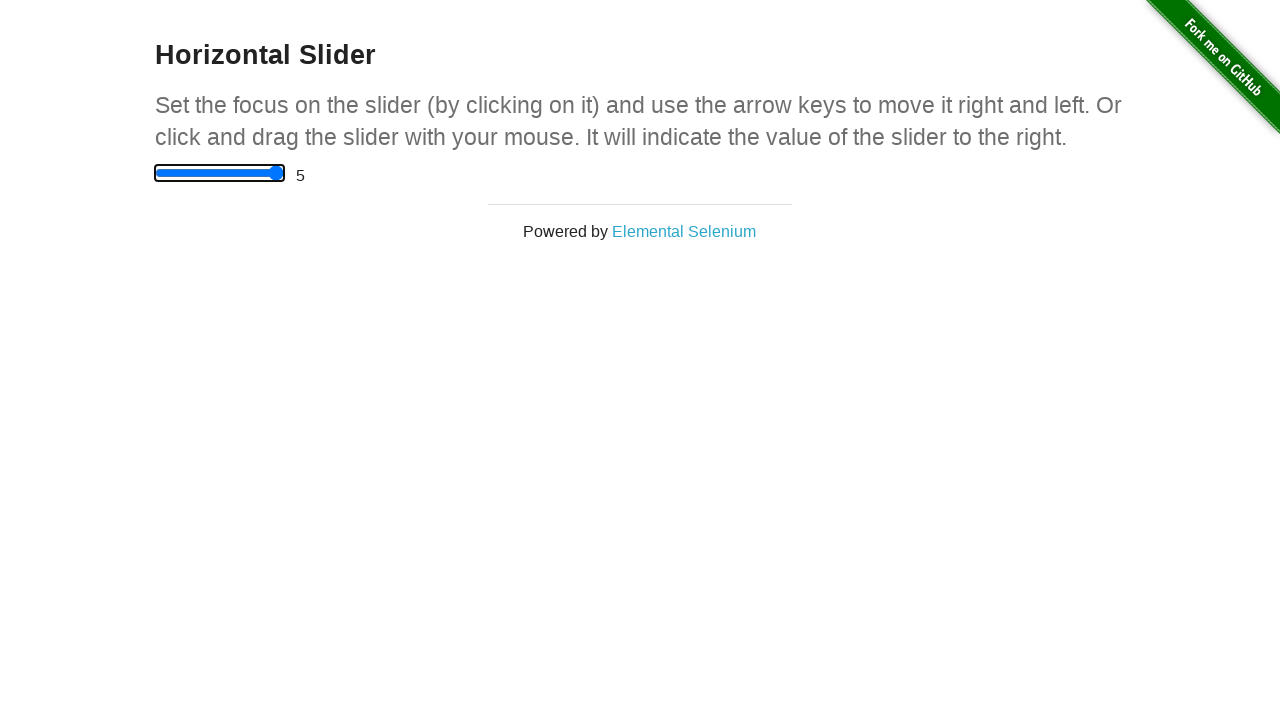

Pressed ArrowLeft on slider (iteration 1/11) on input[type='range']
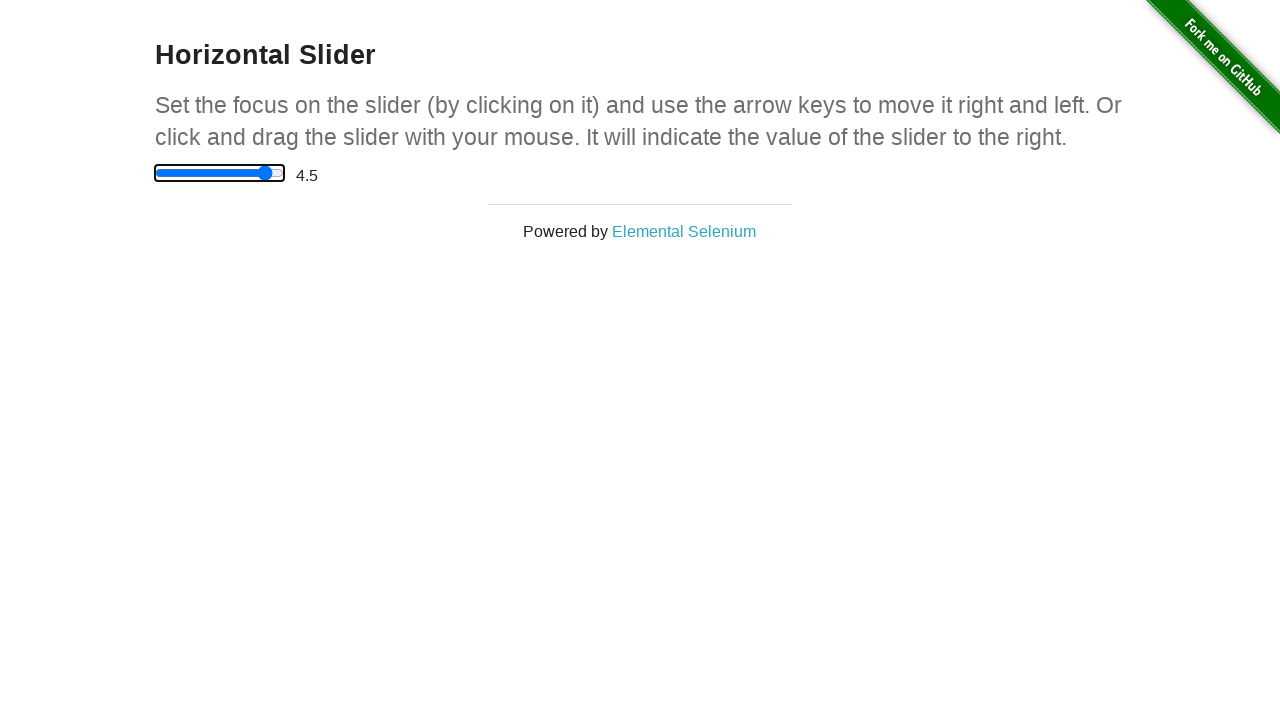

Pressed ArrowLeft on slider (iteration 2/11) on input[type='range']
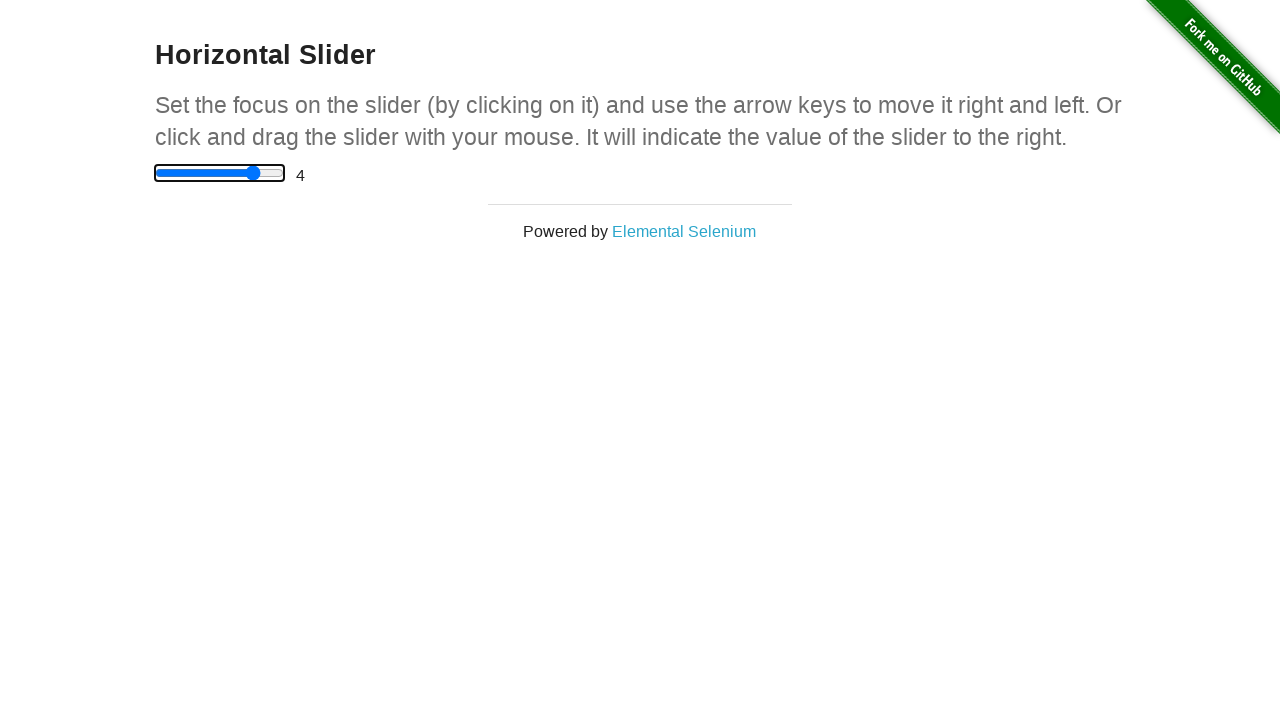

Pressed ArrowLeft on slider (iteration 3/11) on input[type='range']
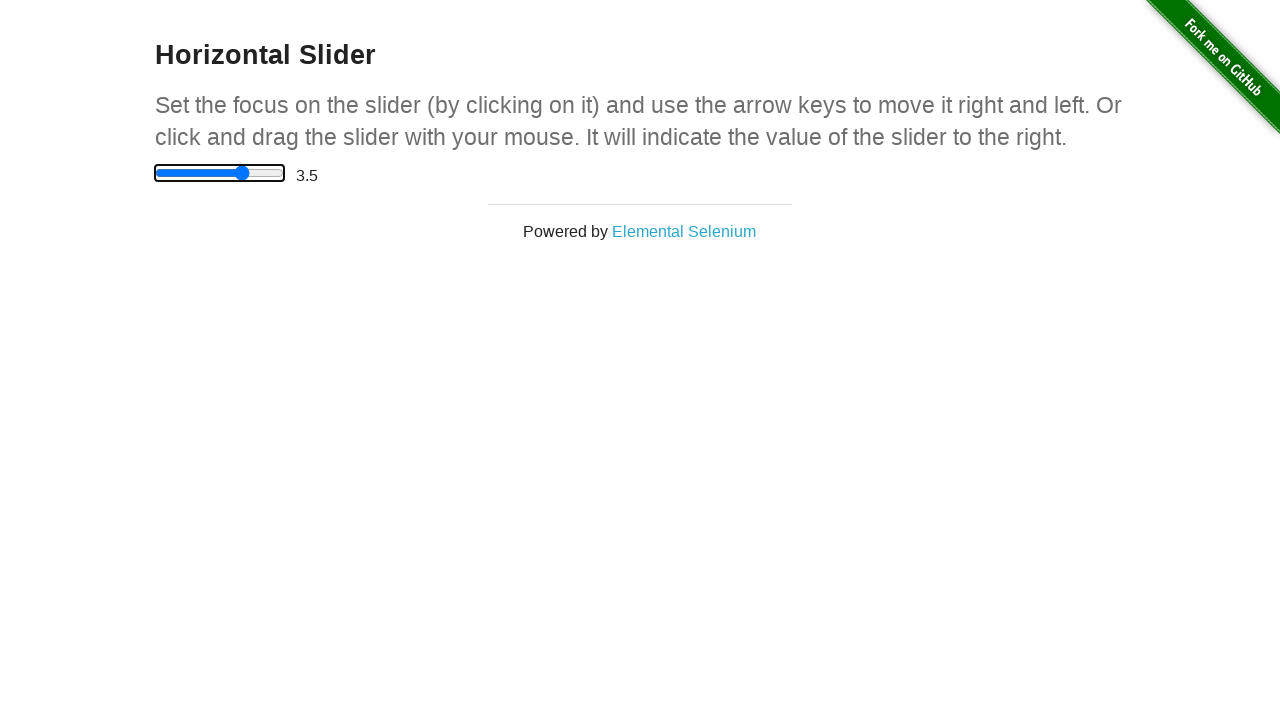

Pressed ArrowLeft on slider (iteration 4/11) on input[type='range']
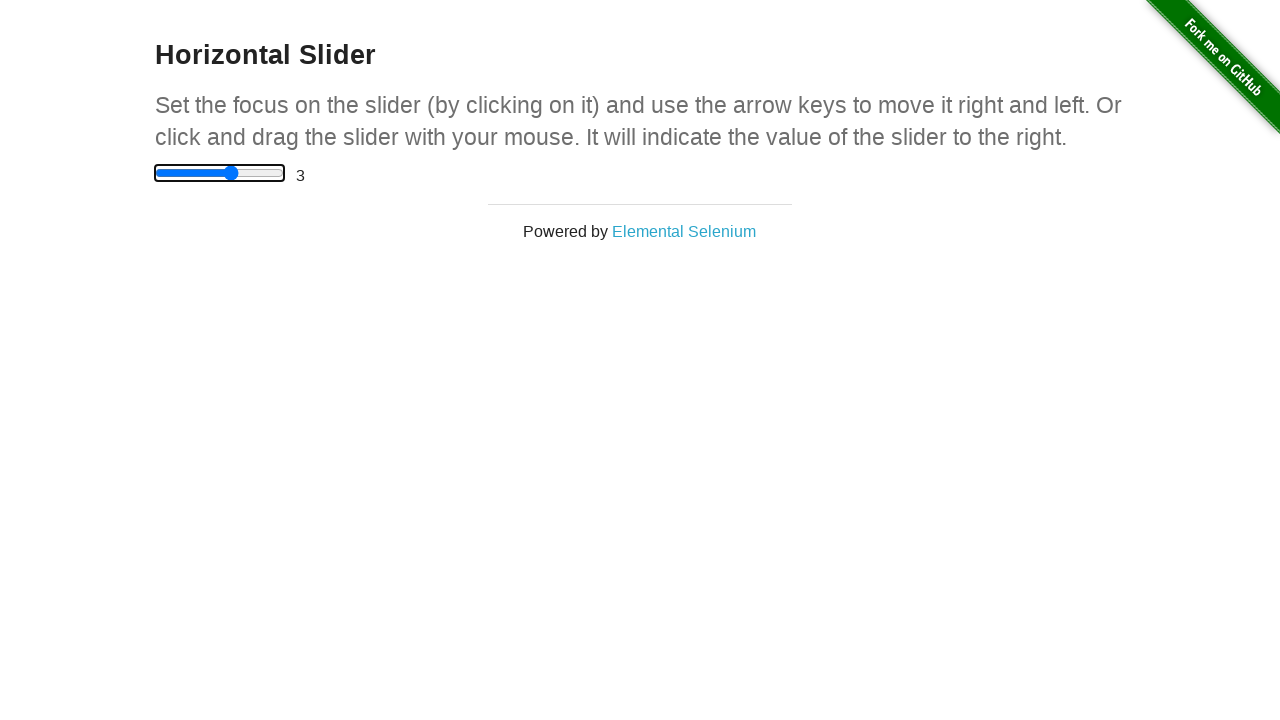

Pressed ArrowLeft on slider (iteration 5/11) on input[type='range']
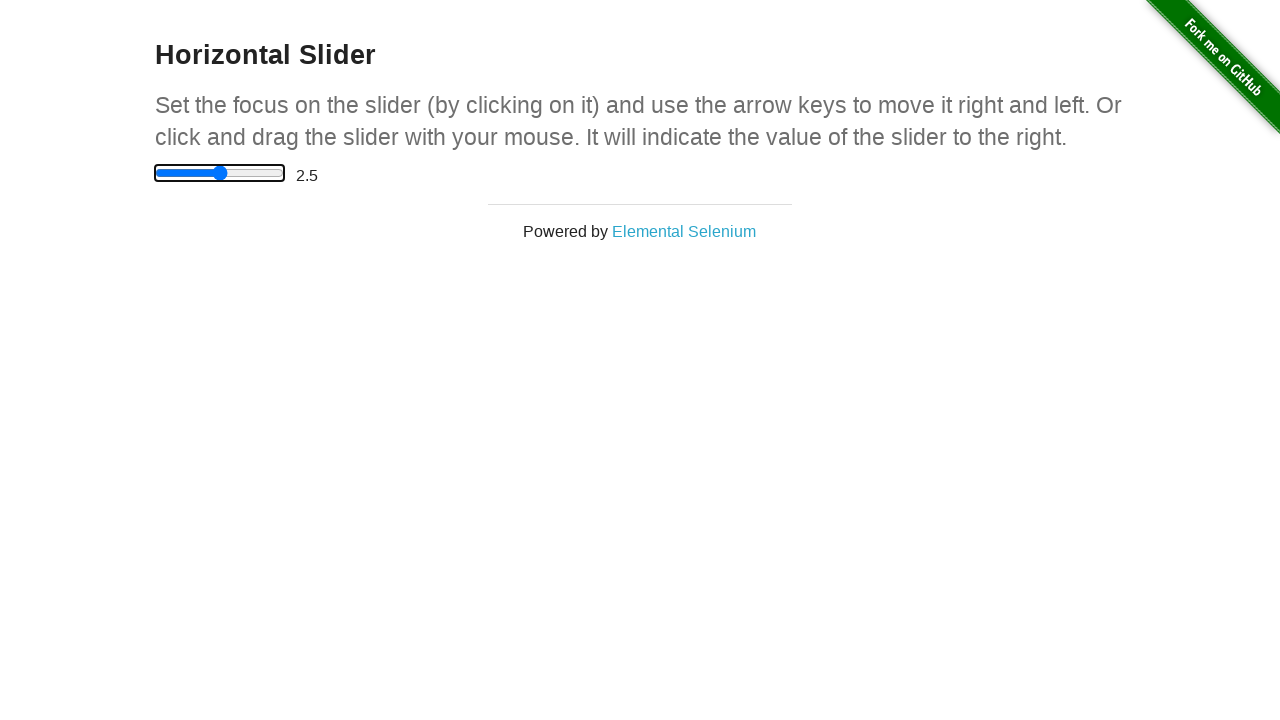

Pressed ArrowLeft on slider (iteration 6/11) on input[type='range']
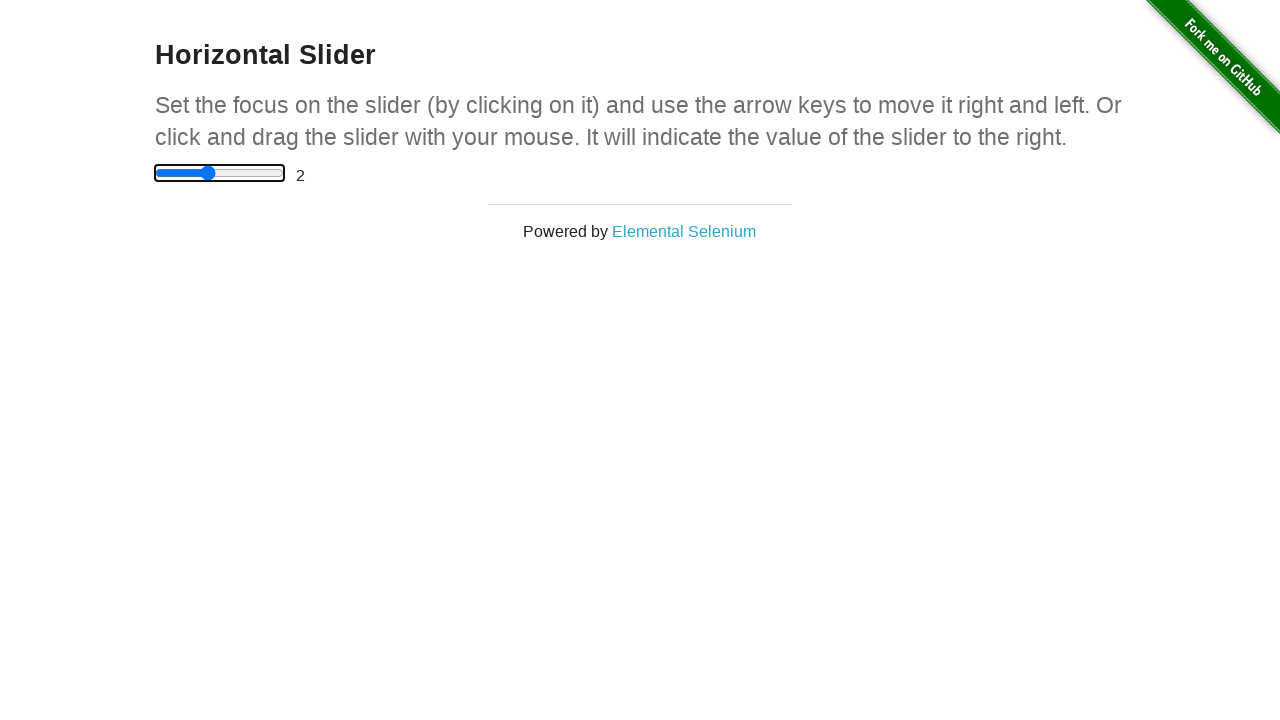

Pressed ArrowLeft on slider (iteration 7/11) on input[type='range']
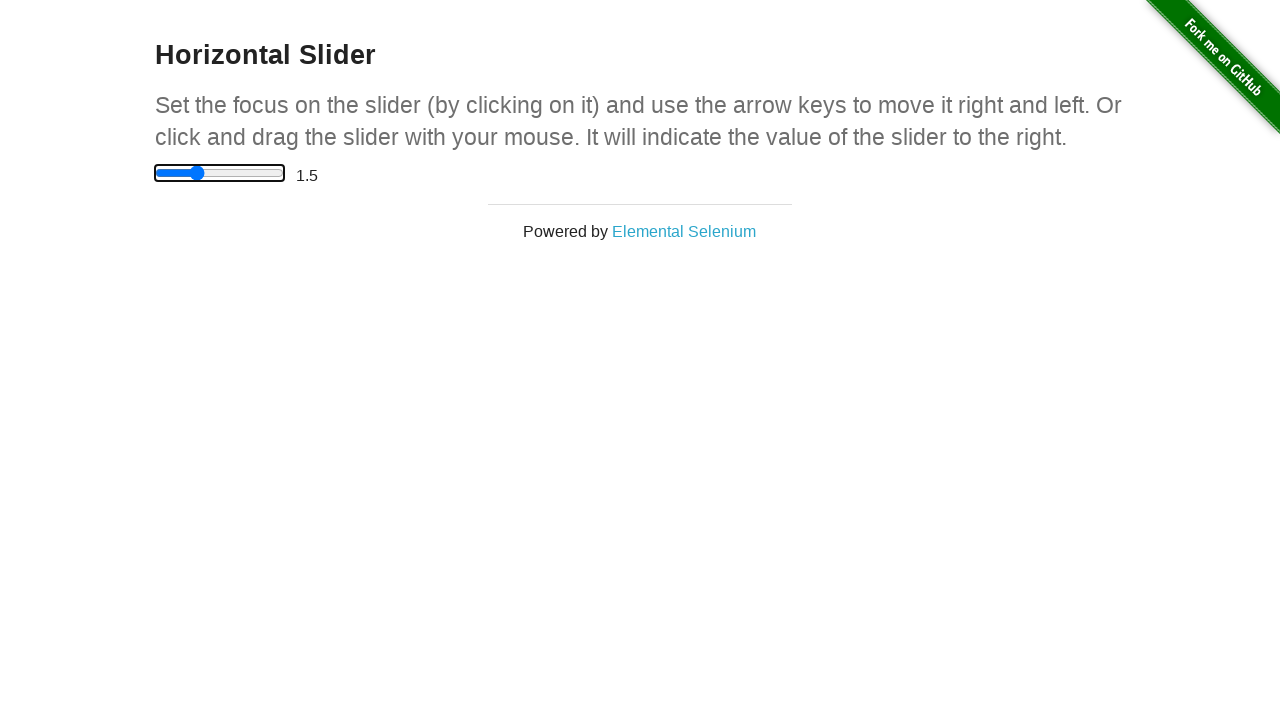

Pressed ArrowLeft on slider (iteration 8/11) on input[type='range']
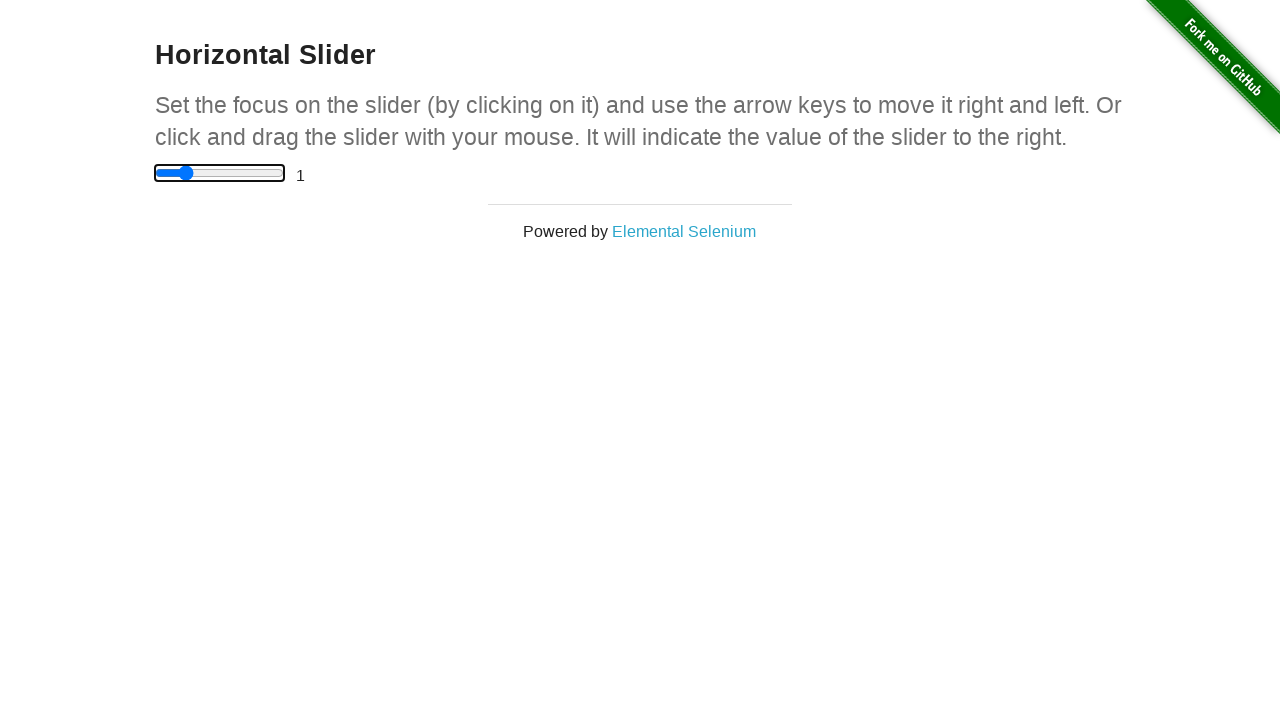

Pressed ArrowLeft on slider (iteration 9/11) on input[type='range']
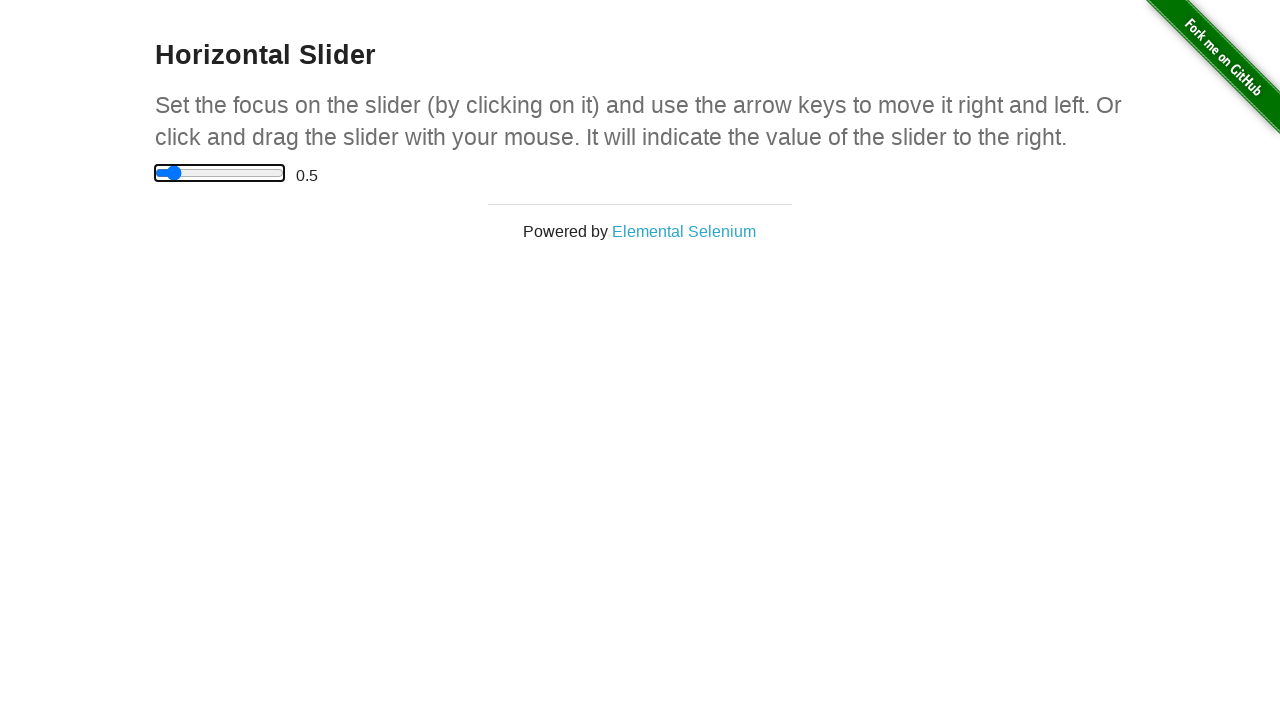

Pressed ArrowLeft on slider (iteration 10/11) on input[type='range']
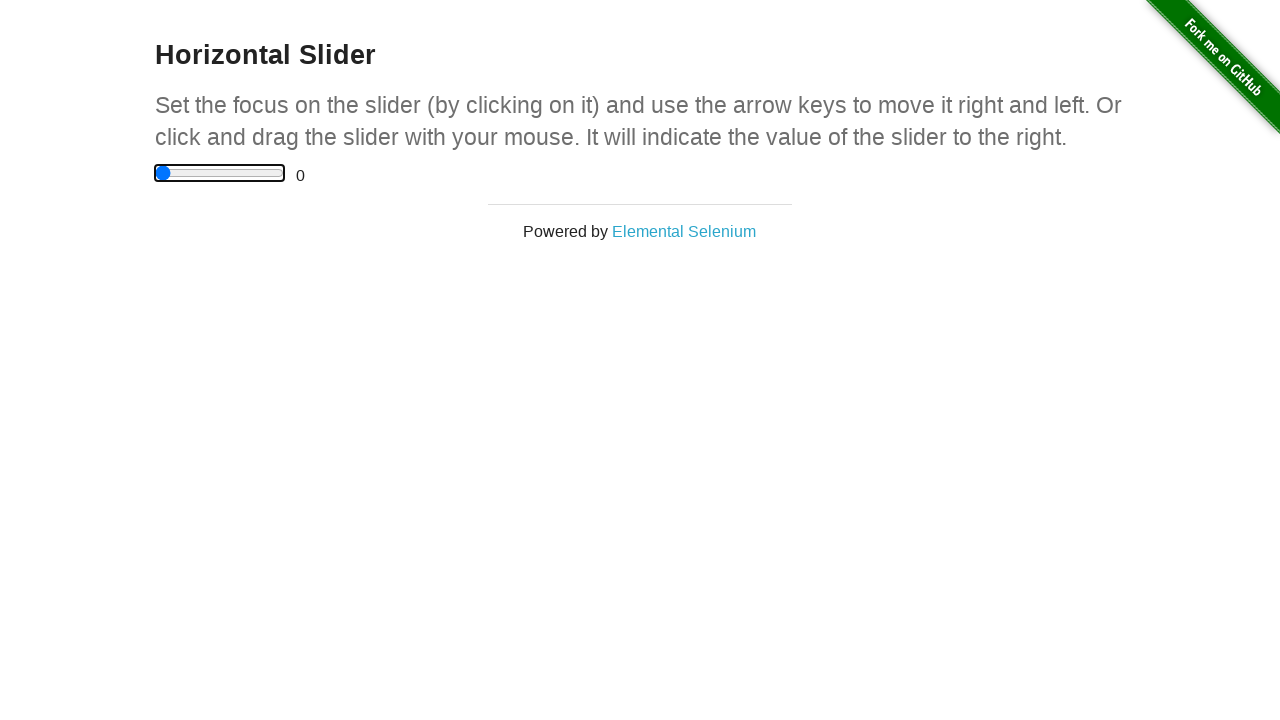

Pressed ArrowLeft on slider (iteration 11/11) on input[type='range']
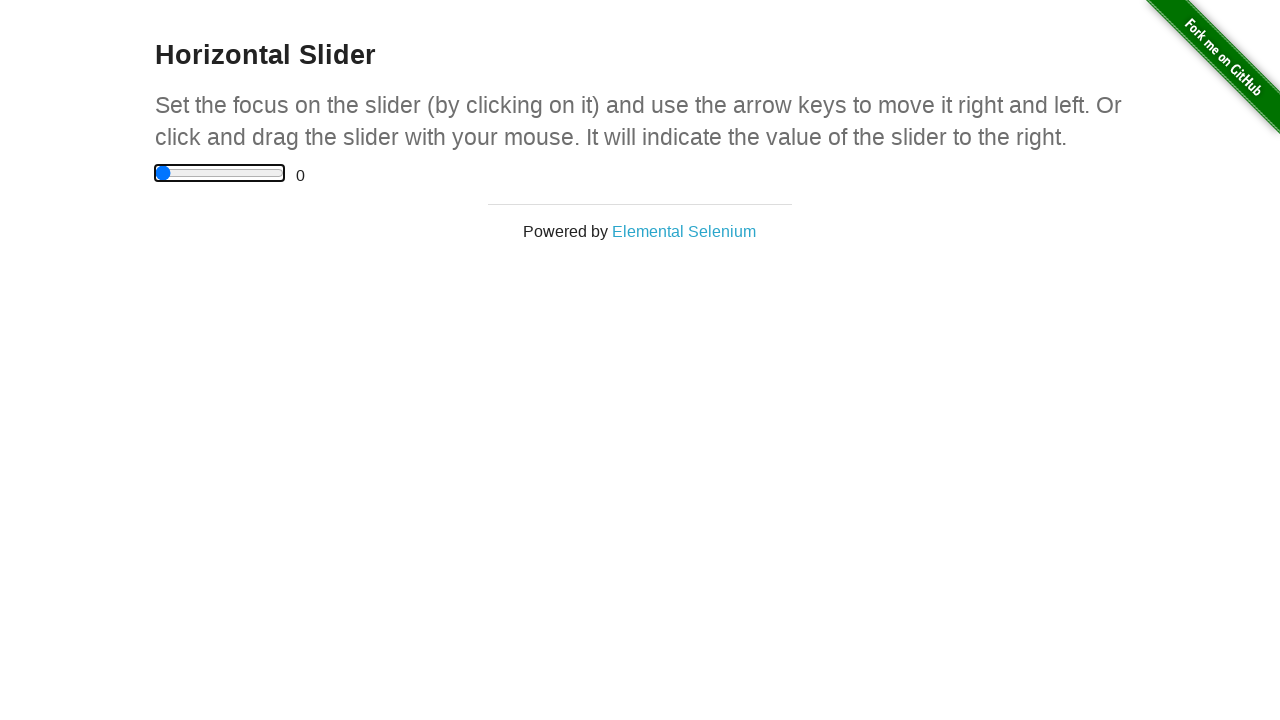

Verified slider returned to minimum value of 0 after pressing left arrows
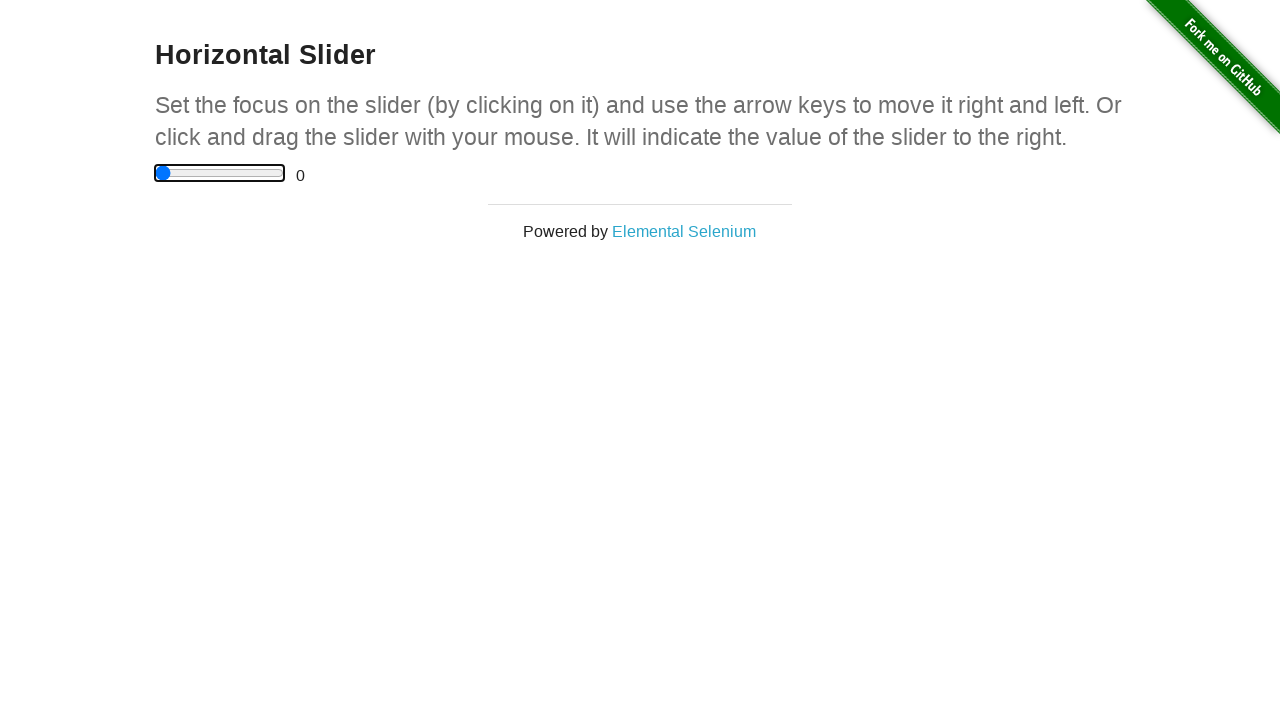

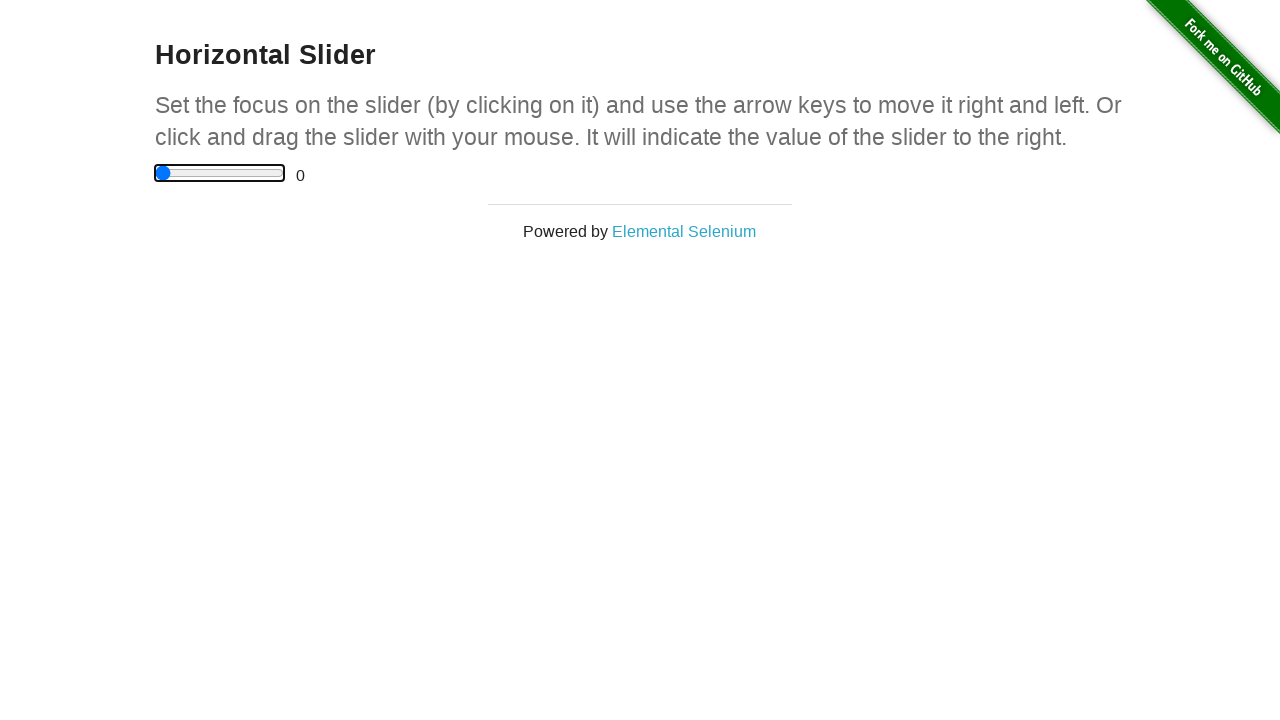